Tests keyboard actions by typing text with SHIFT key held down to produce uppercase text in the firstname field of a practice form

Starting URL: https://www.techlistic.com/p/selenium-practice-form.html

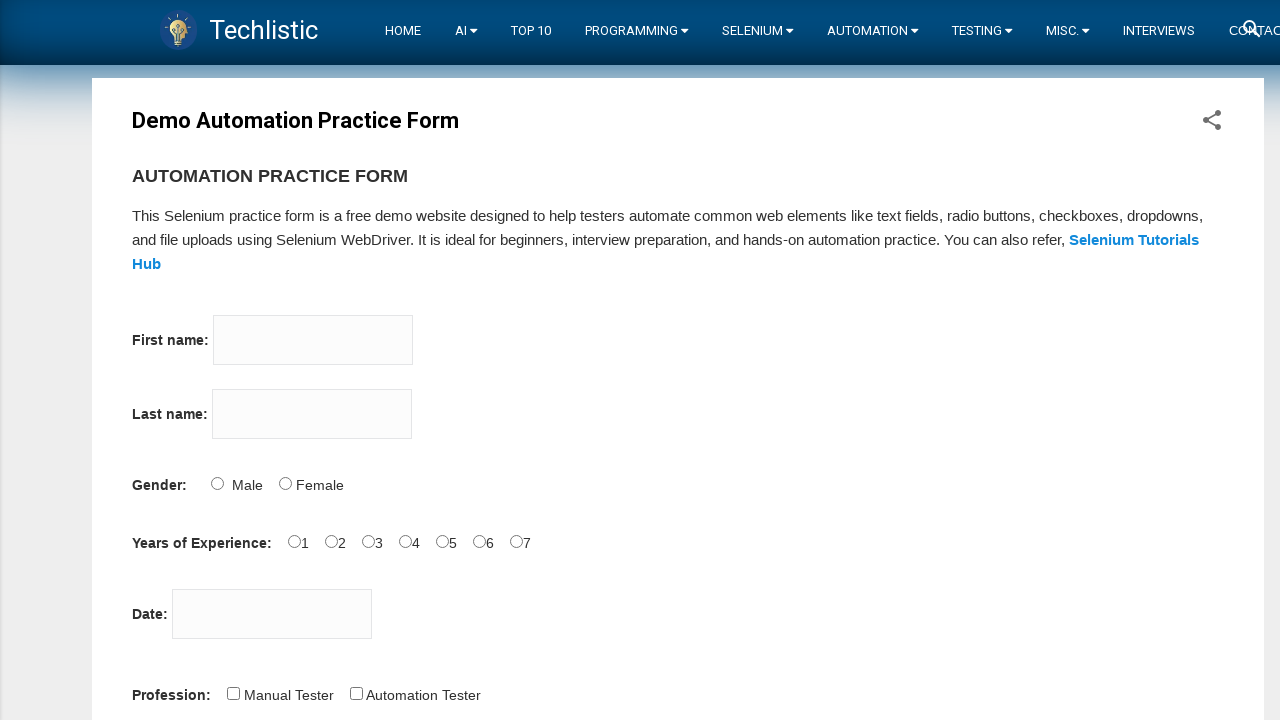

Located firstname input field
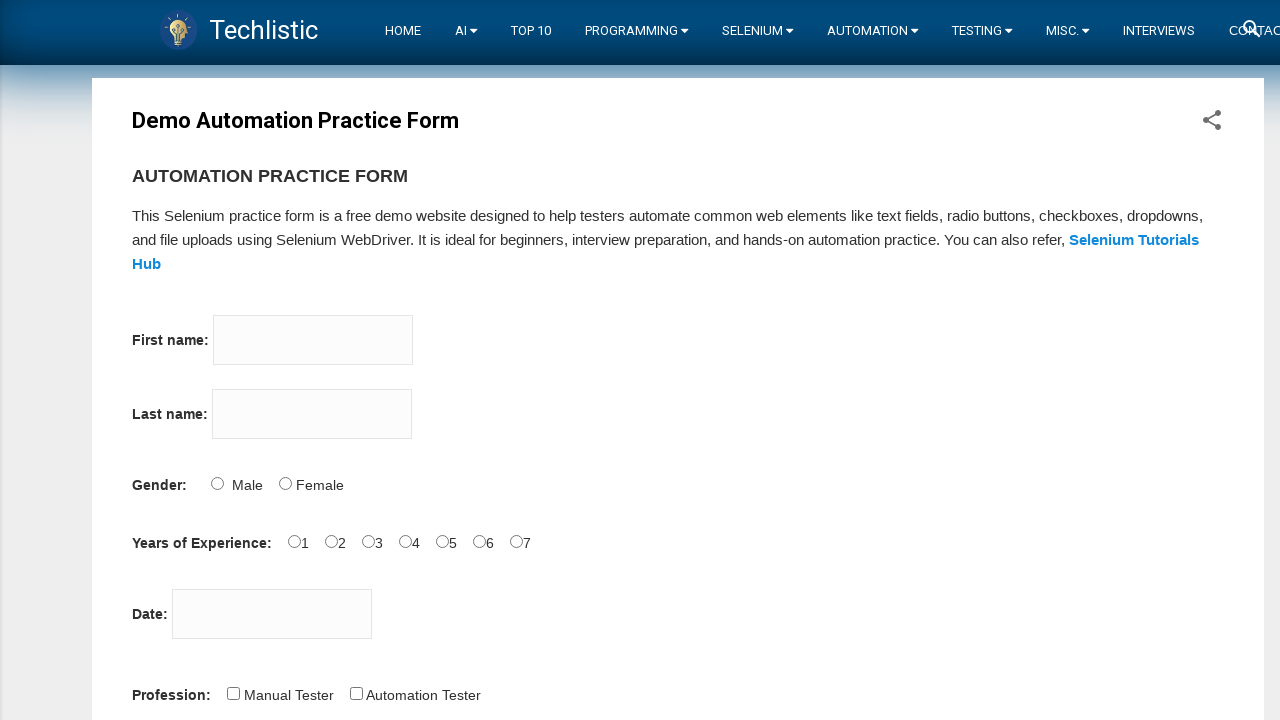

Clicked on firstname input field at (313, 340) on input[name='firstname']
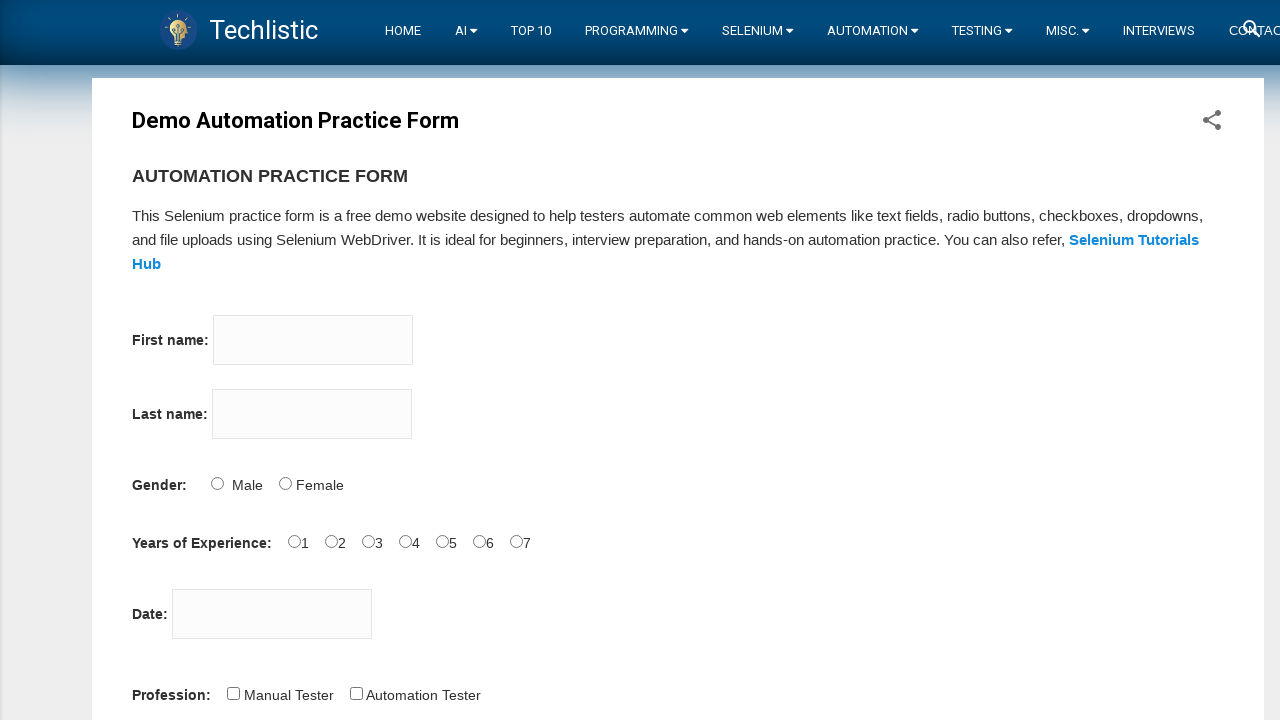

Pressed and held SHIFT key
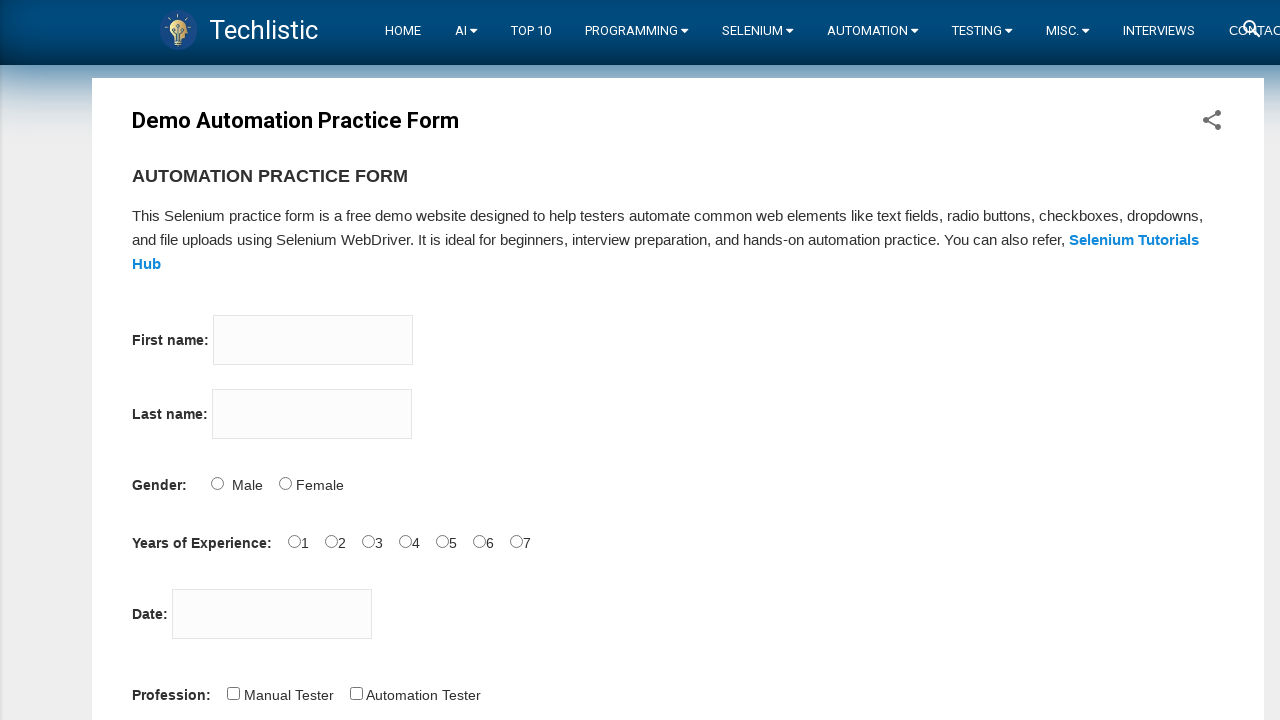

Typed 'prasanna' with SHIFT key held down to produce uppercase text 'PRASANNA'
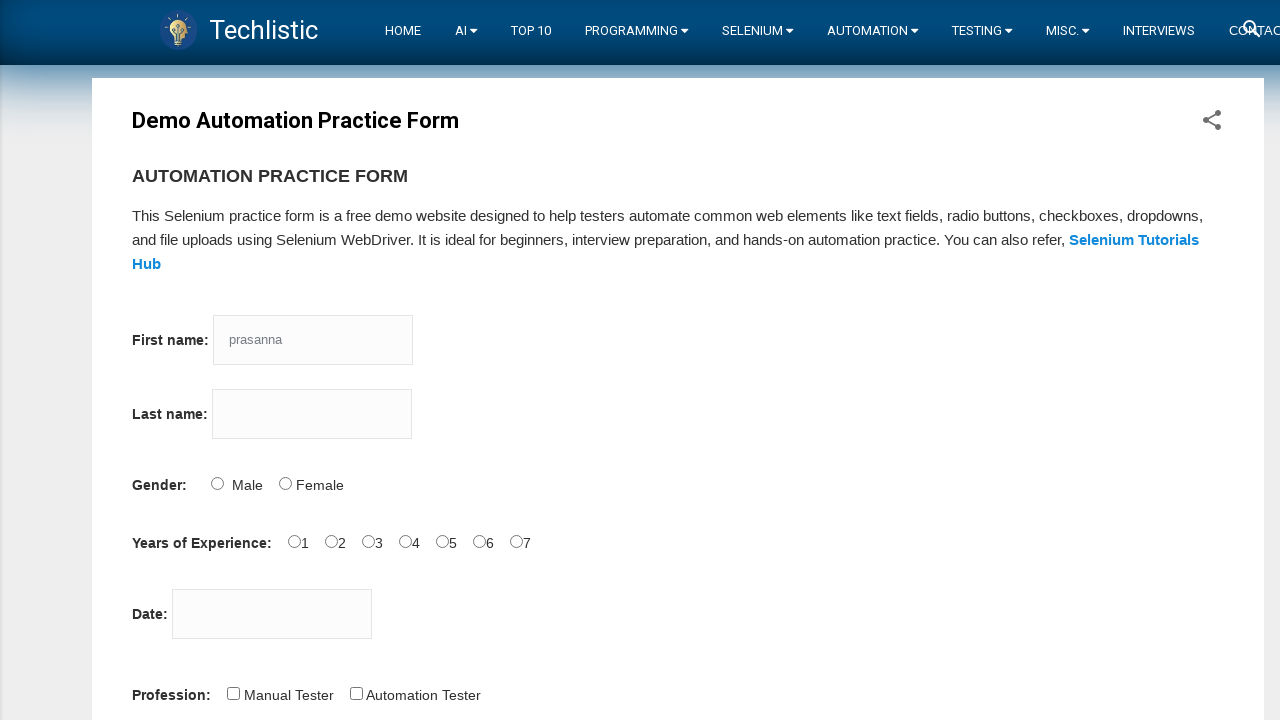

Released SHIFT key
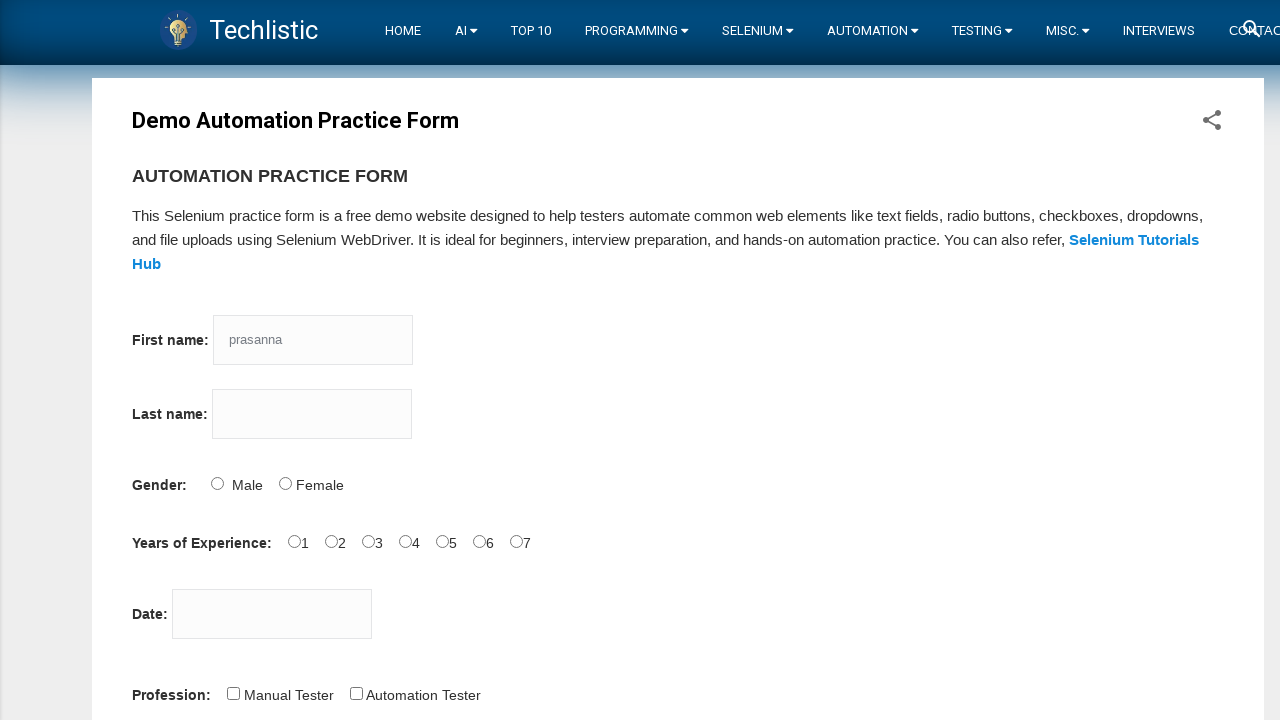

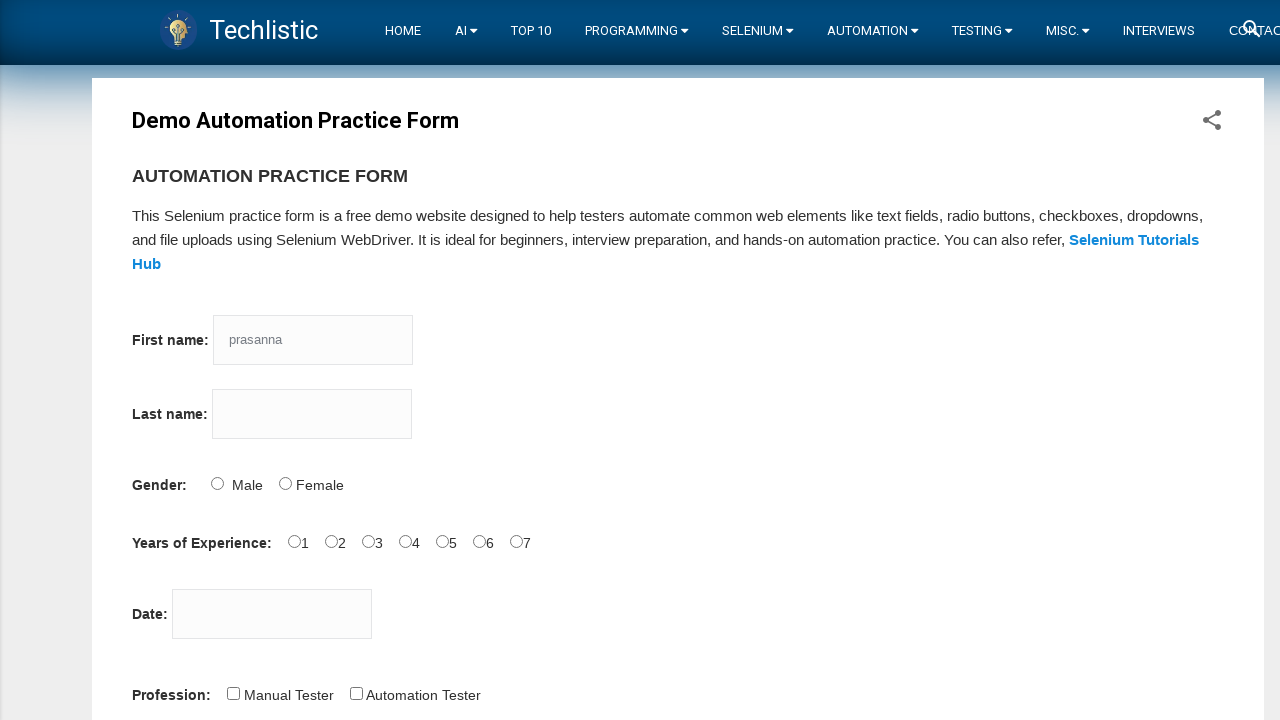